Tests that Clear completed button is hidden when no completed items exist

Starting URL: https://demo.playwright.dev/todomvc

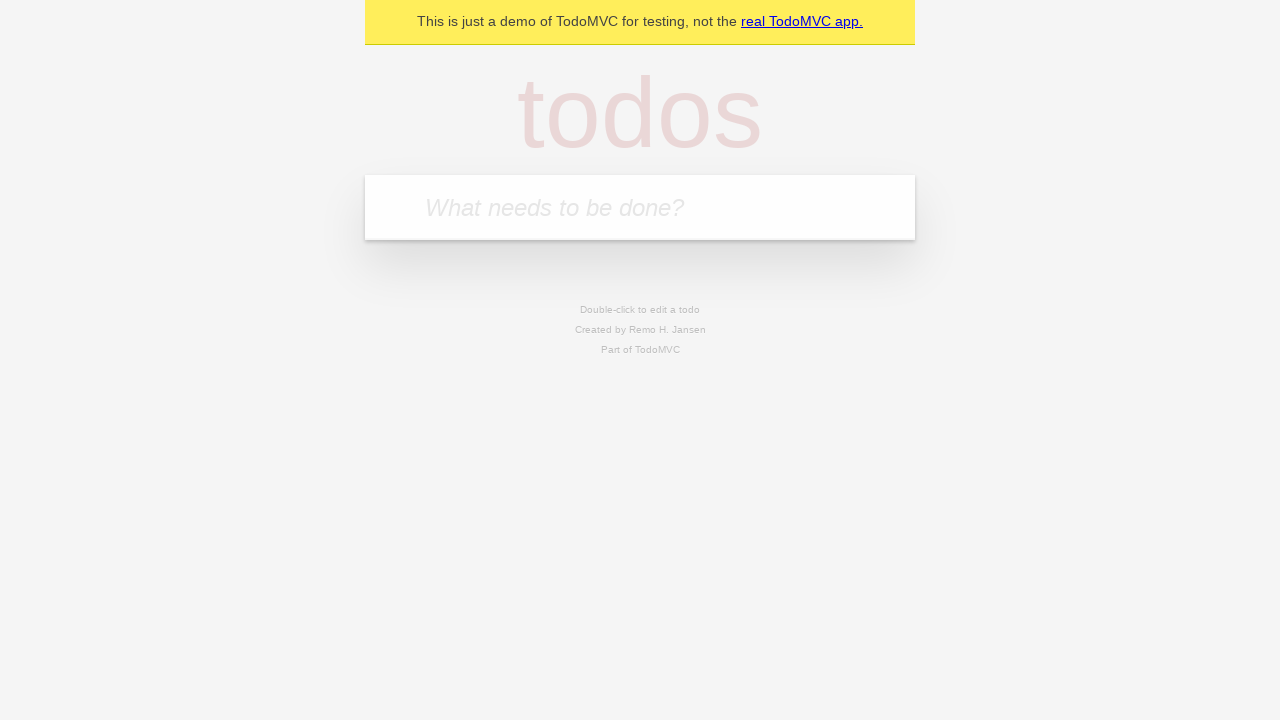

Filled todo input with 'buy some cheese' on internal:attr=[placeholder="What needs to be done?"i]
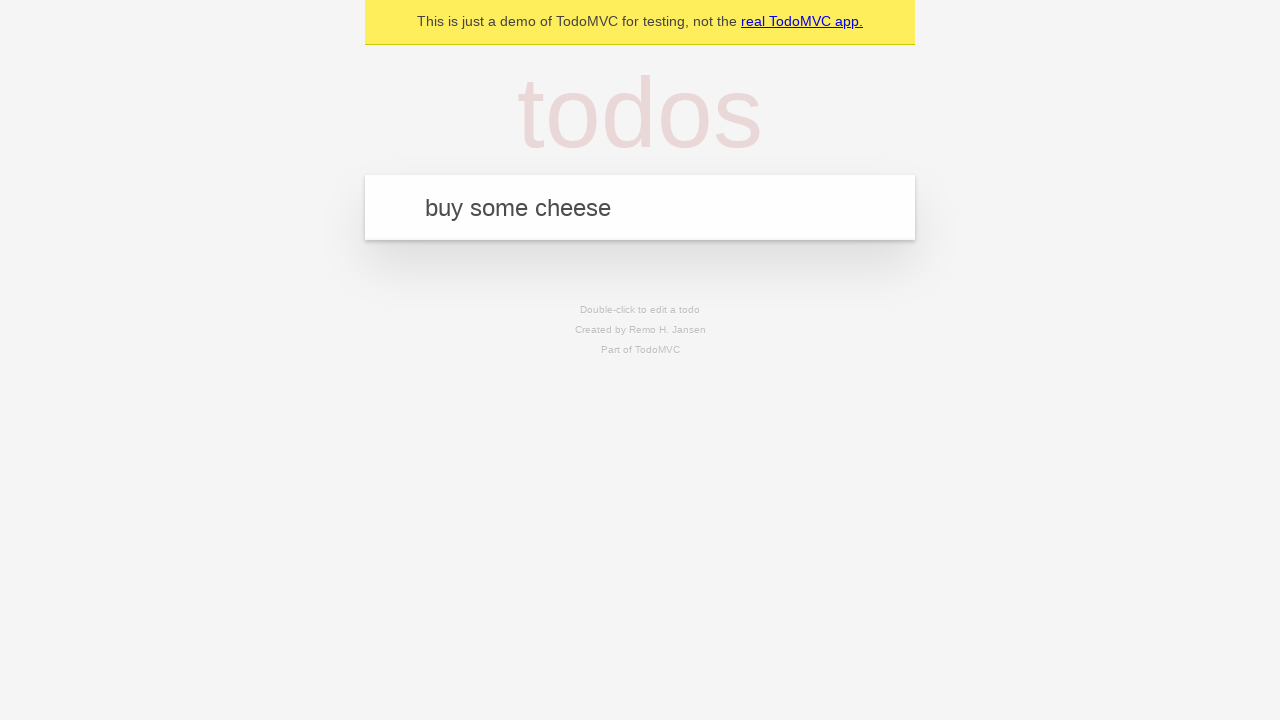

Pressed Enter to add first todo item on internal:attr=[placeholder="What needs to be done?"i]
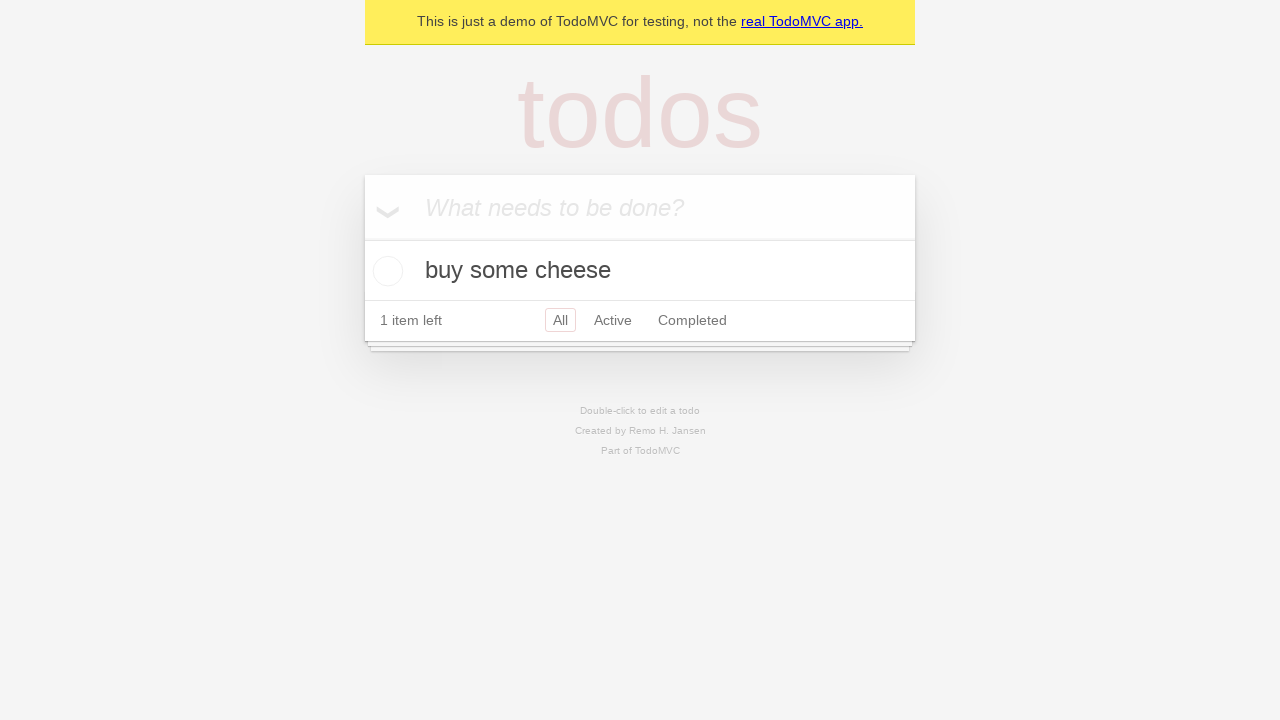

Filled todo input with 'feed the cat' on internal:attr=[placeholder="What needs to be done?"i]
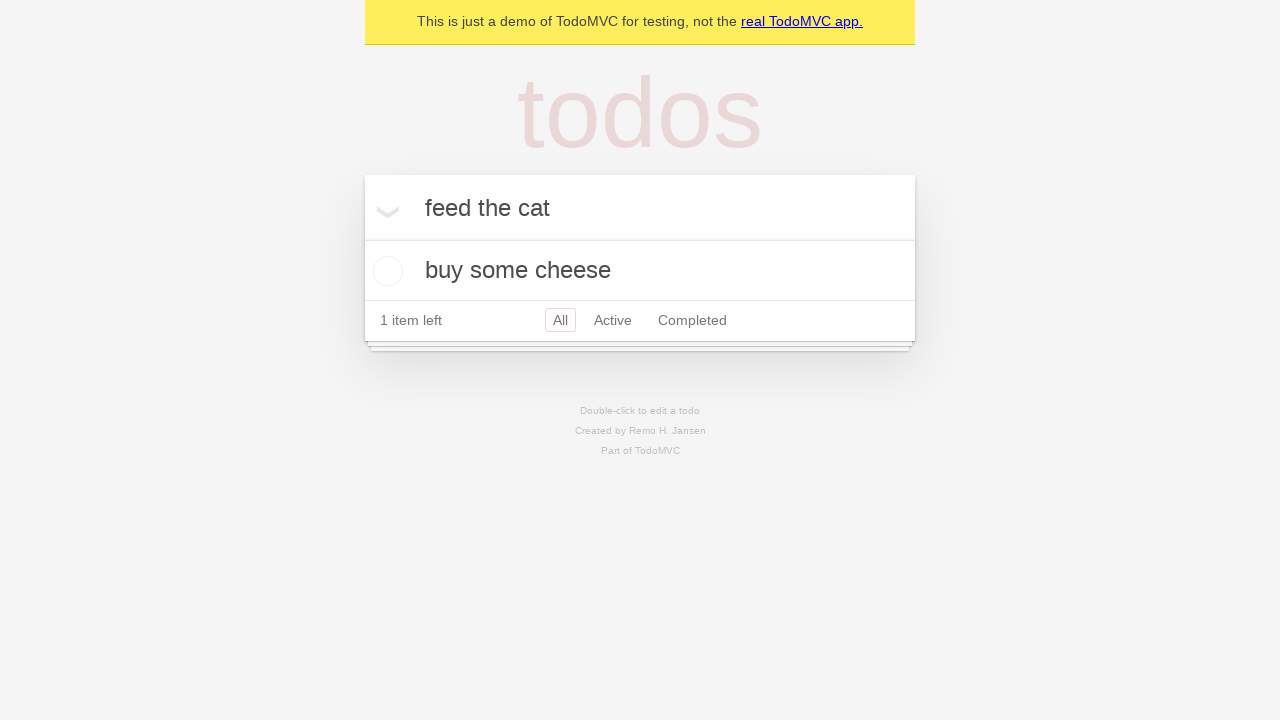

Pressed Enter to add second todo item on internal:attr=[placeholder="What needs to be done?"i]
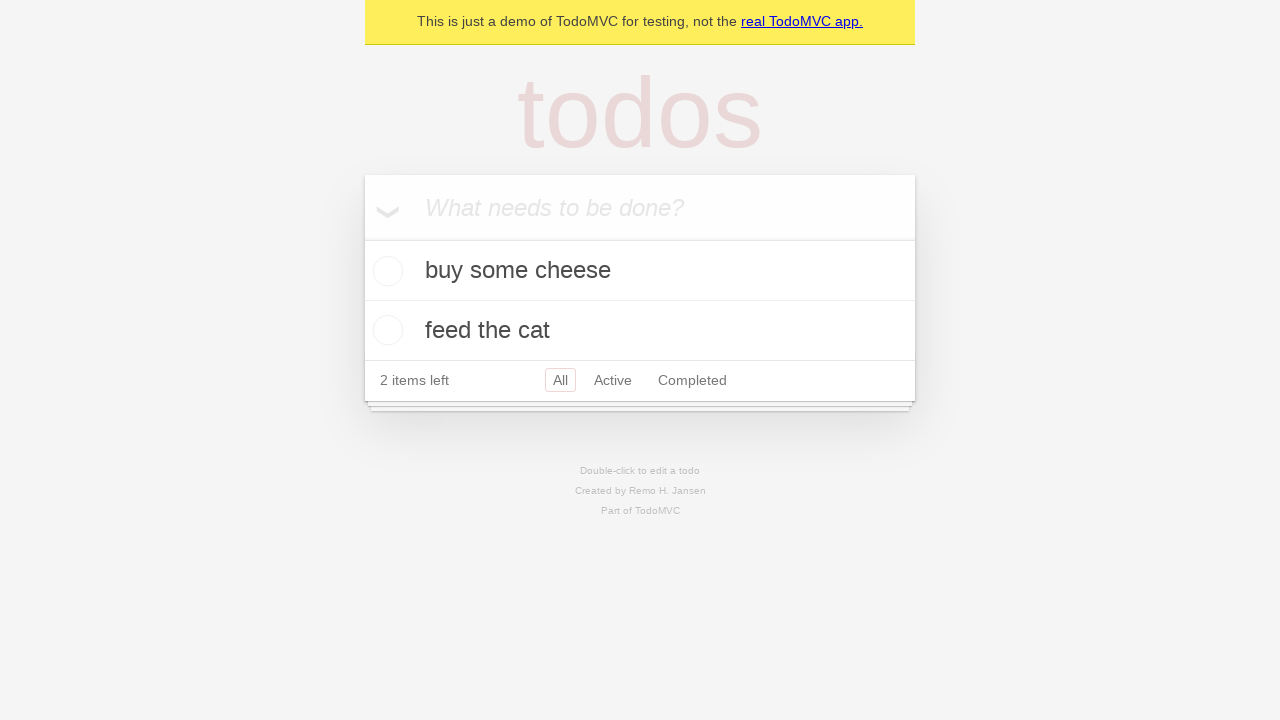

Filled todo input with 'book a doctors appointment' on internal:attr=[placeholder="What needs to be done?"i]
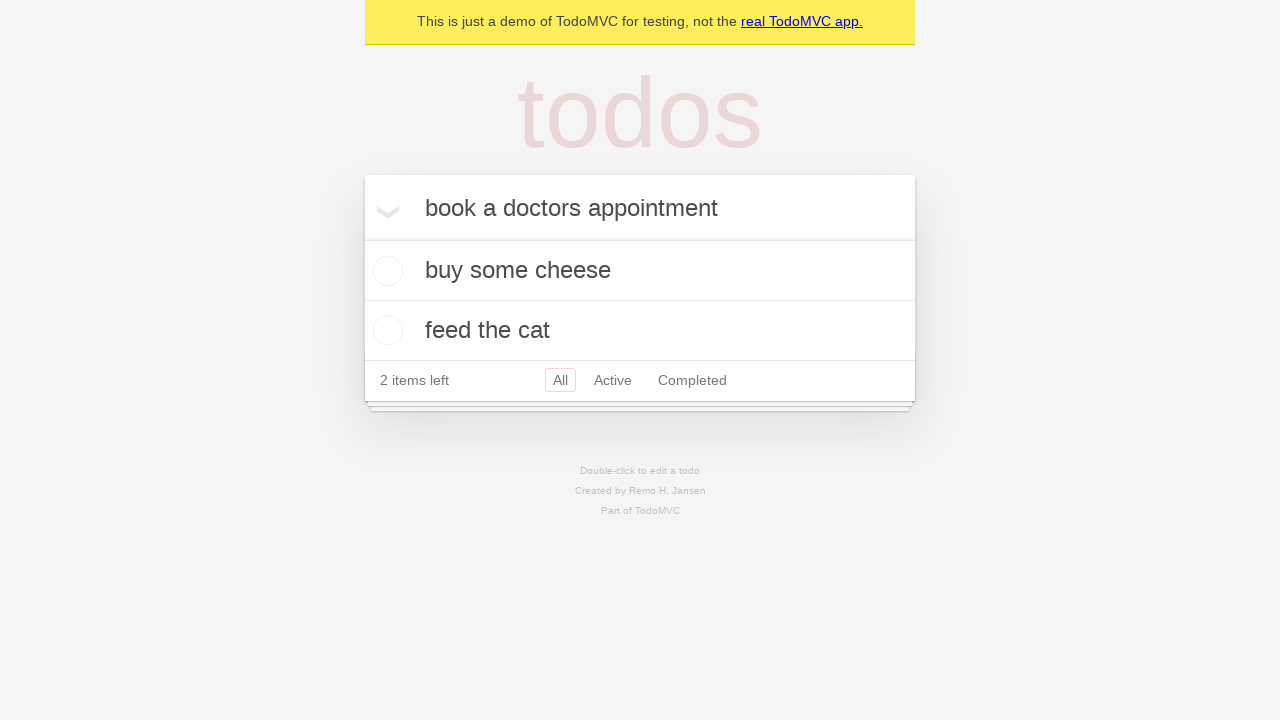

Pressed Enter to add third todo item on internal:attr=[placeholder="What needs to be done?"i]
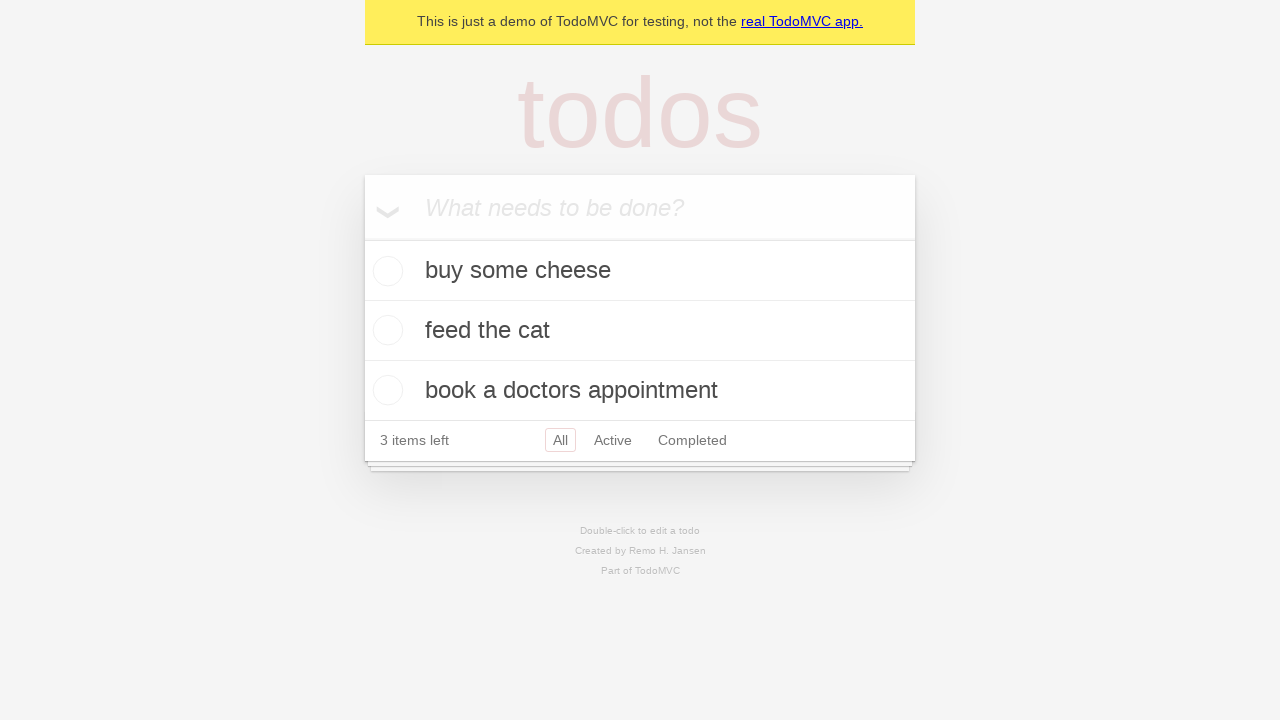

Checked the first todo item at (385, 271) on .todo-list li .toggle >> nth=0
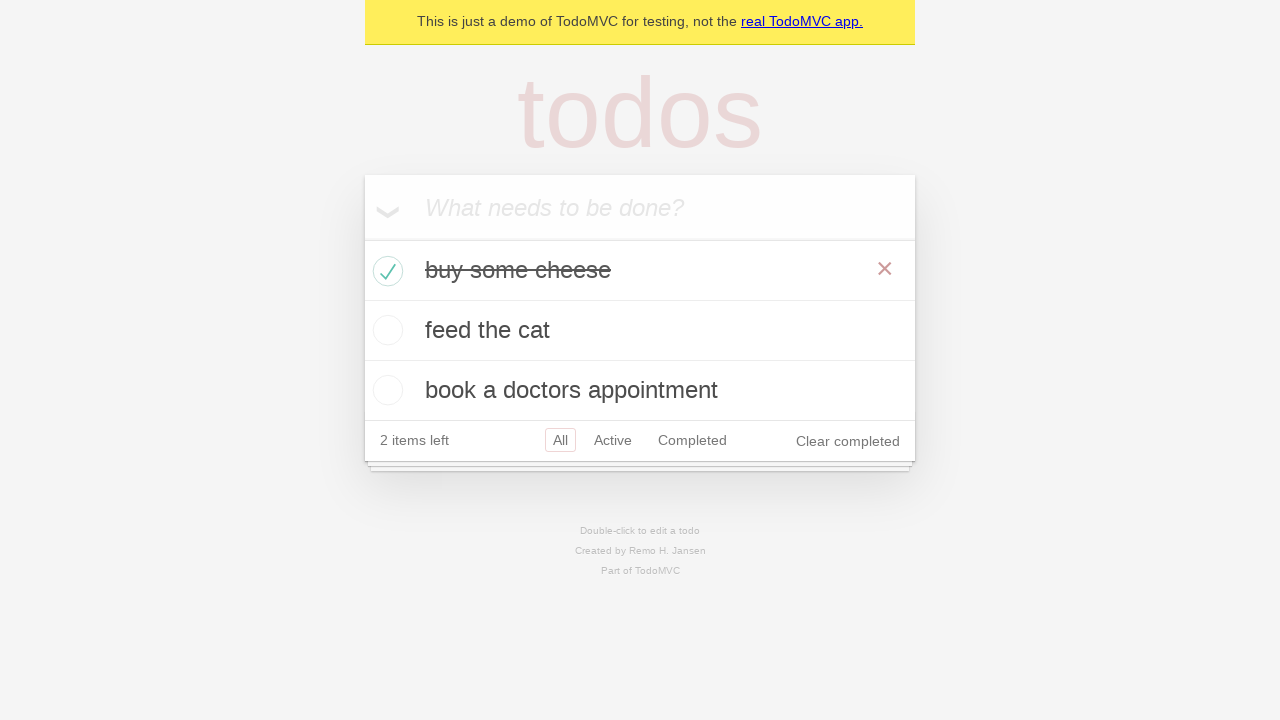

Clicked Clear completed button to remove completed item at (848, 441) on internal:role=button[name="Clear completed"i]
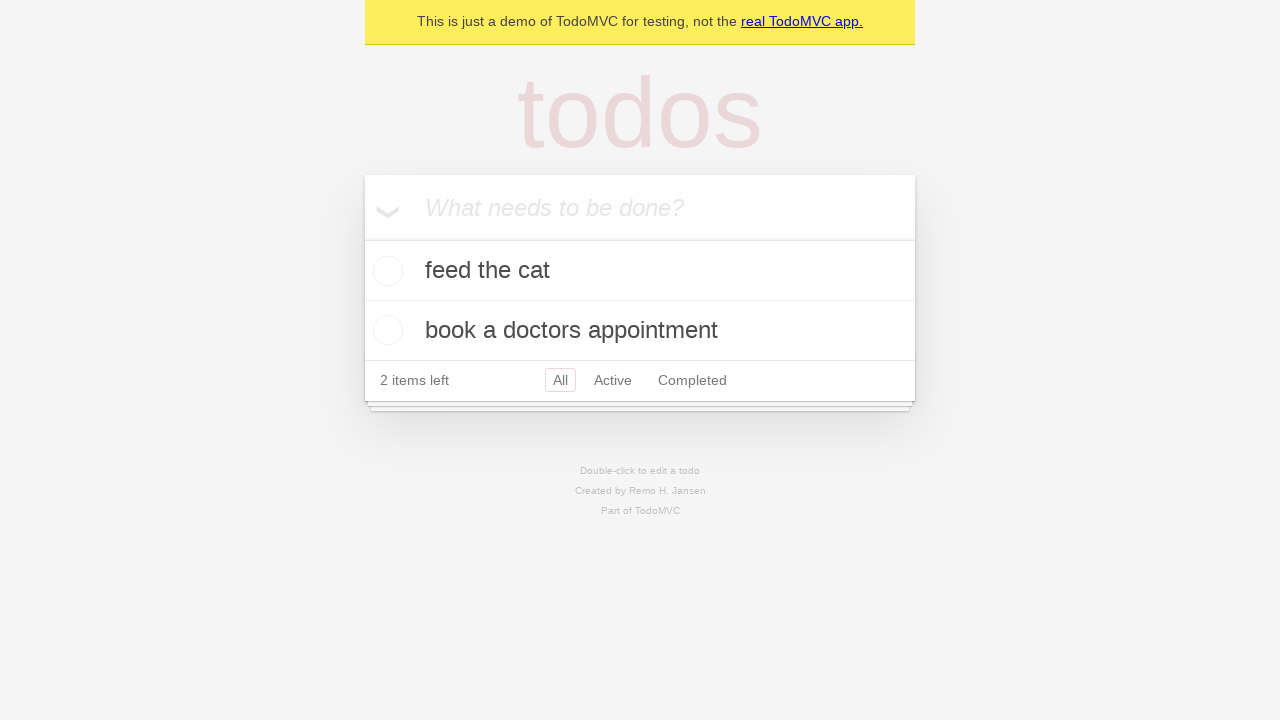

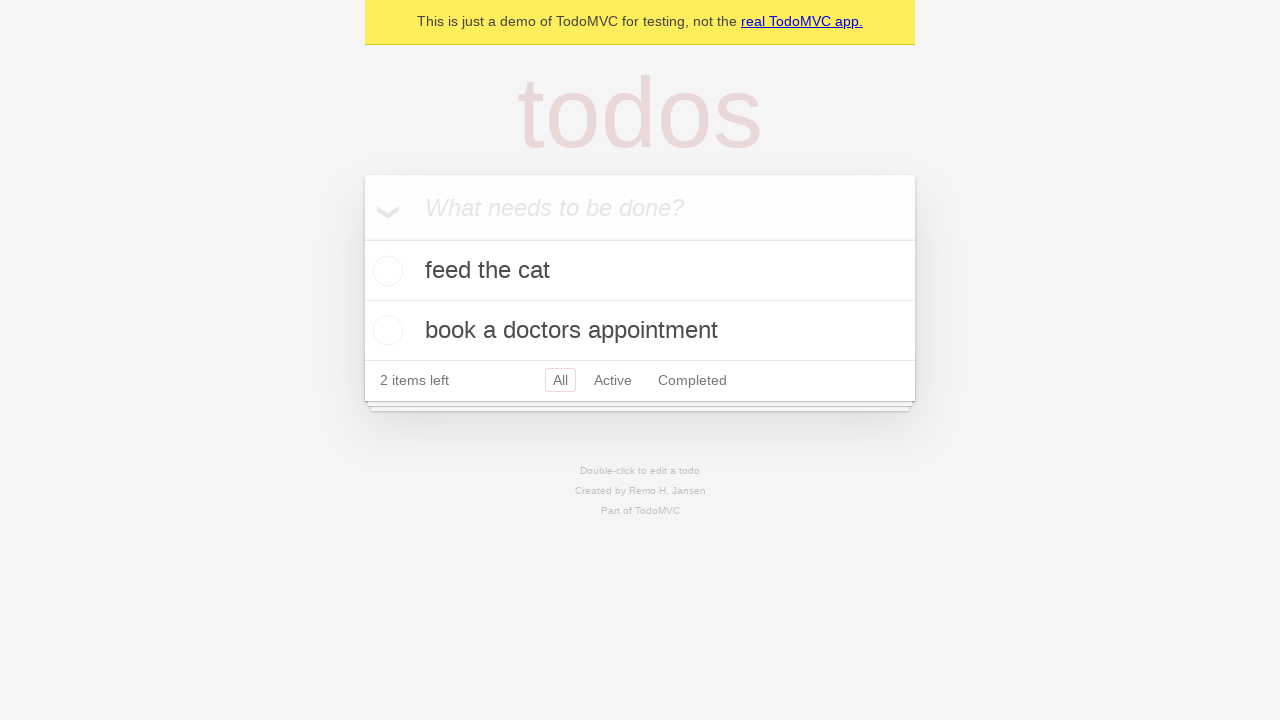